Tests window handling by clicking a link that opens a new window, switching to it to verify content, then switching back to the parent window

Starting URL: https://the-internet.herokuapp.com/windows

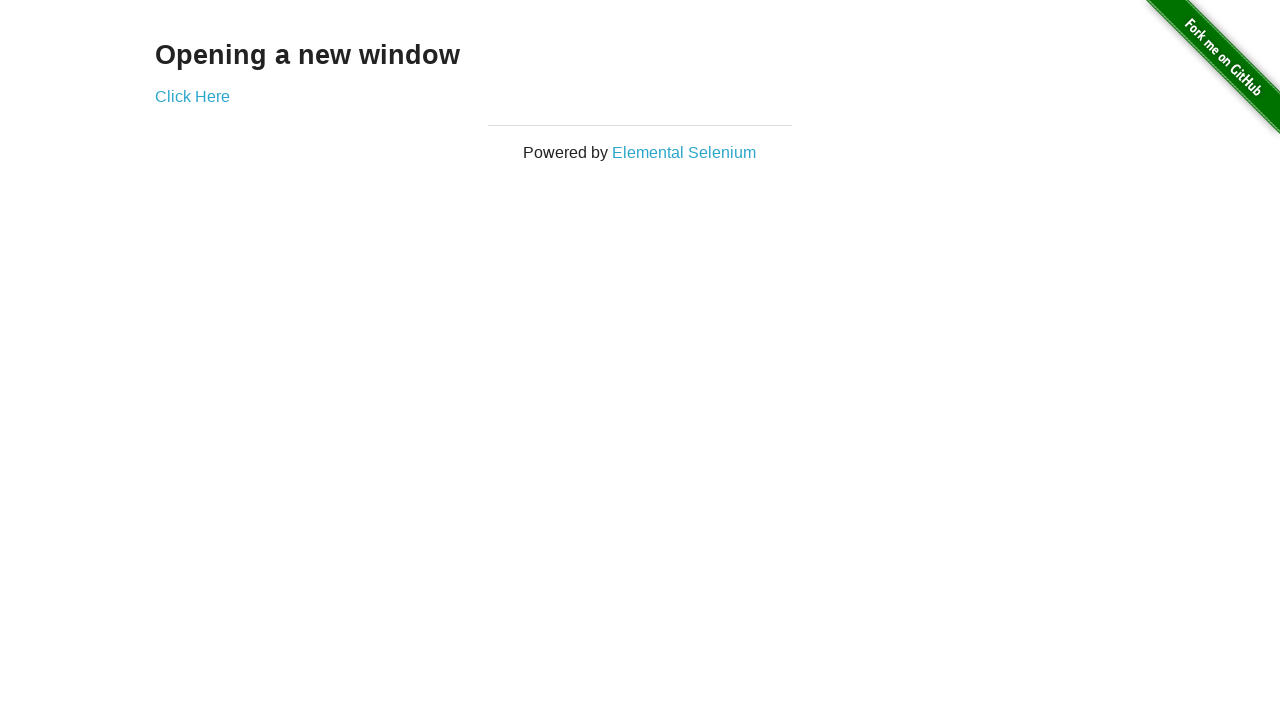

Clicked 'Click Here' link to open new window at (192, 96) on xpath=//a[text()='Click Here']
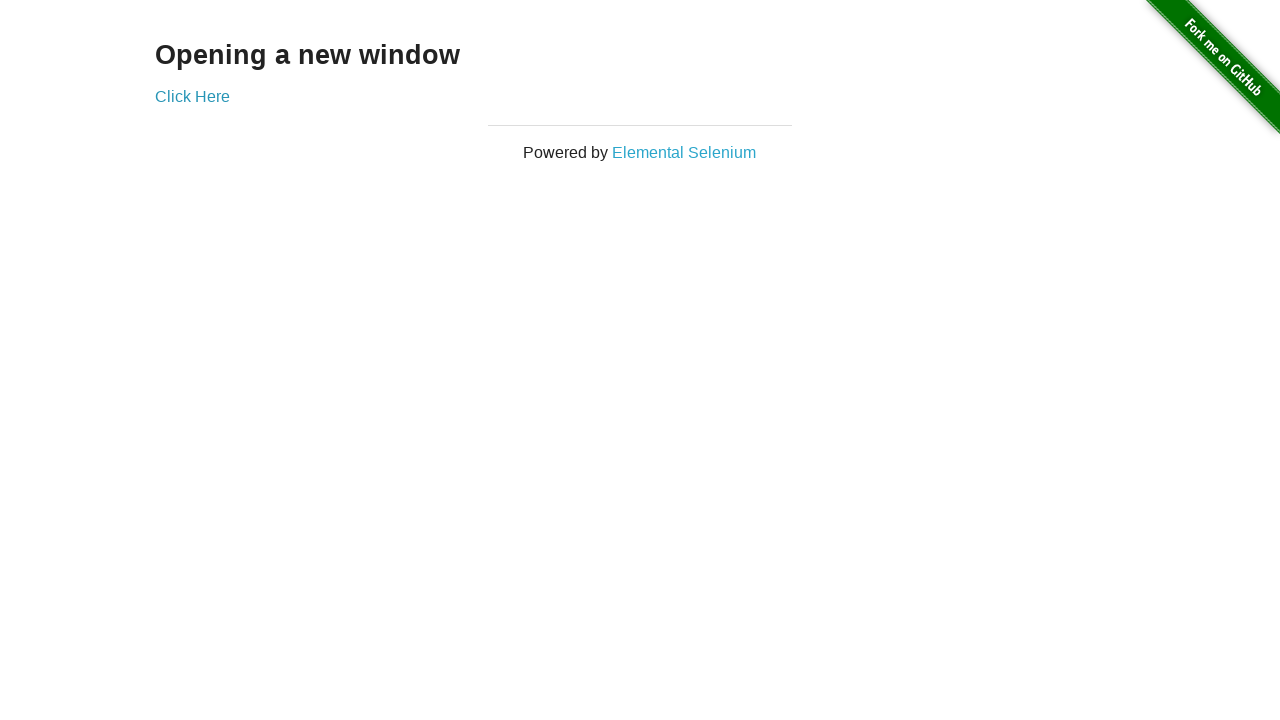

New window loaded
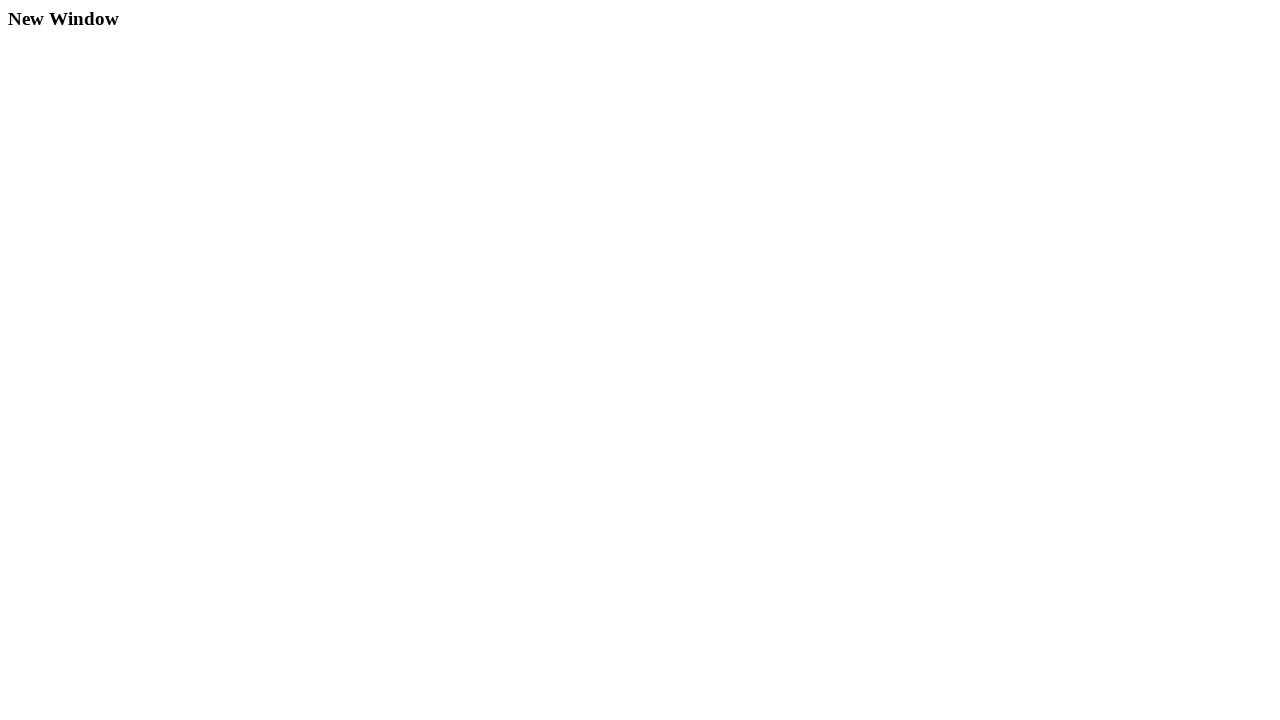

Verified new window title contains 'New Window'
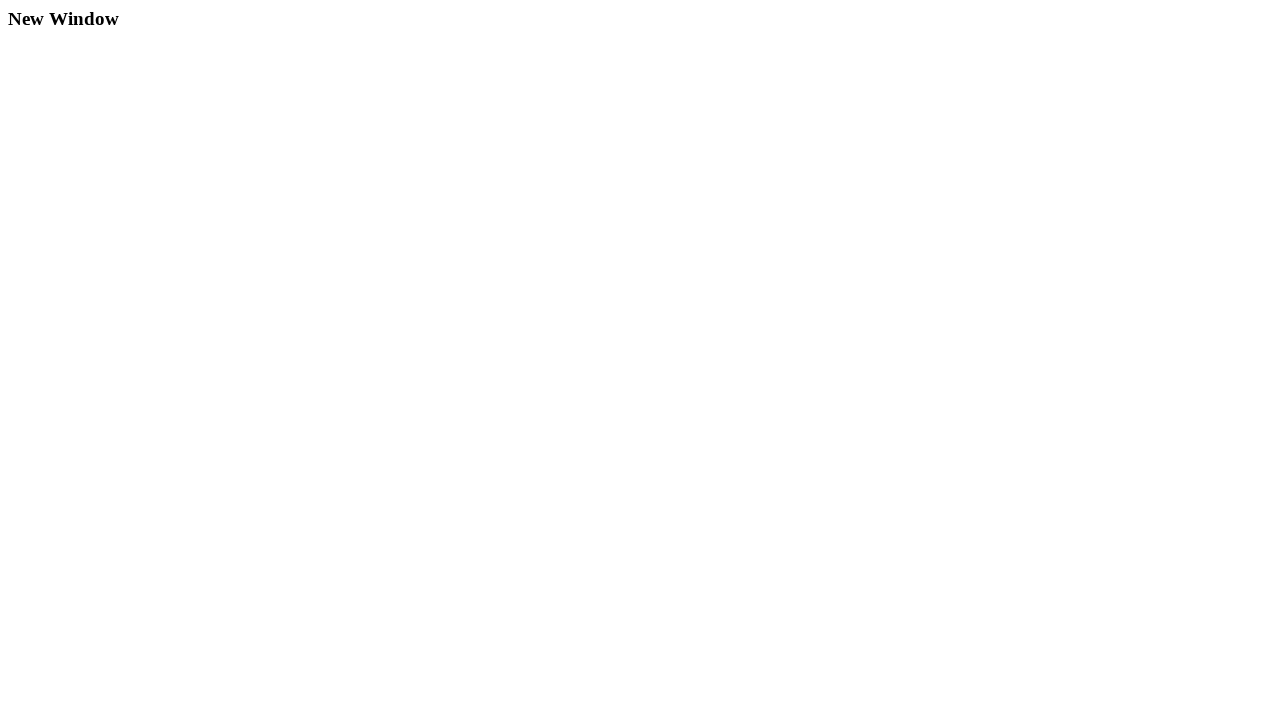

Retrieved text content from new window heading
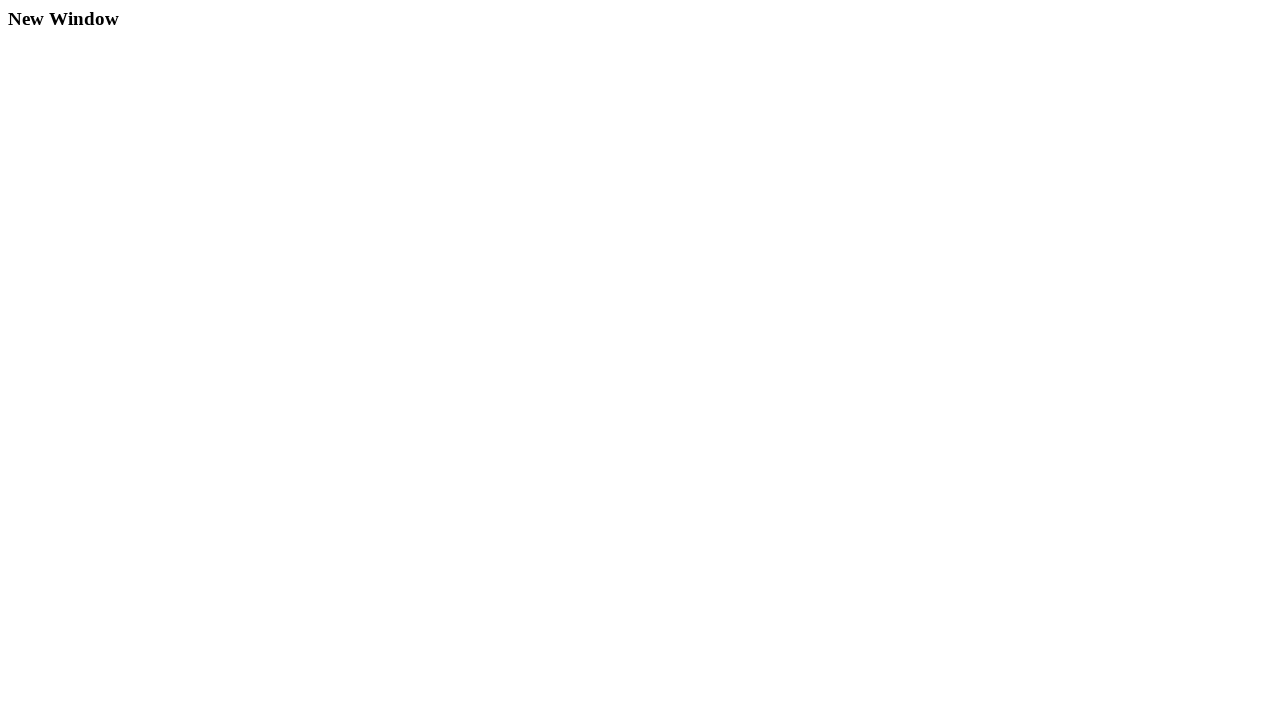

Verified parent window title contains 'The Internet'
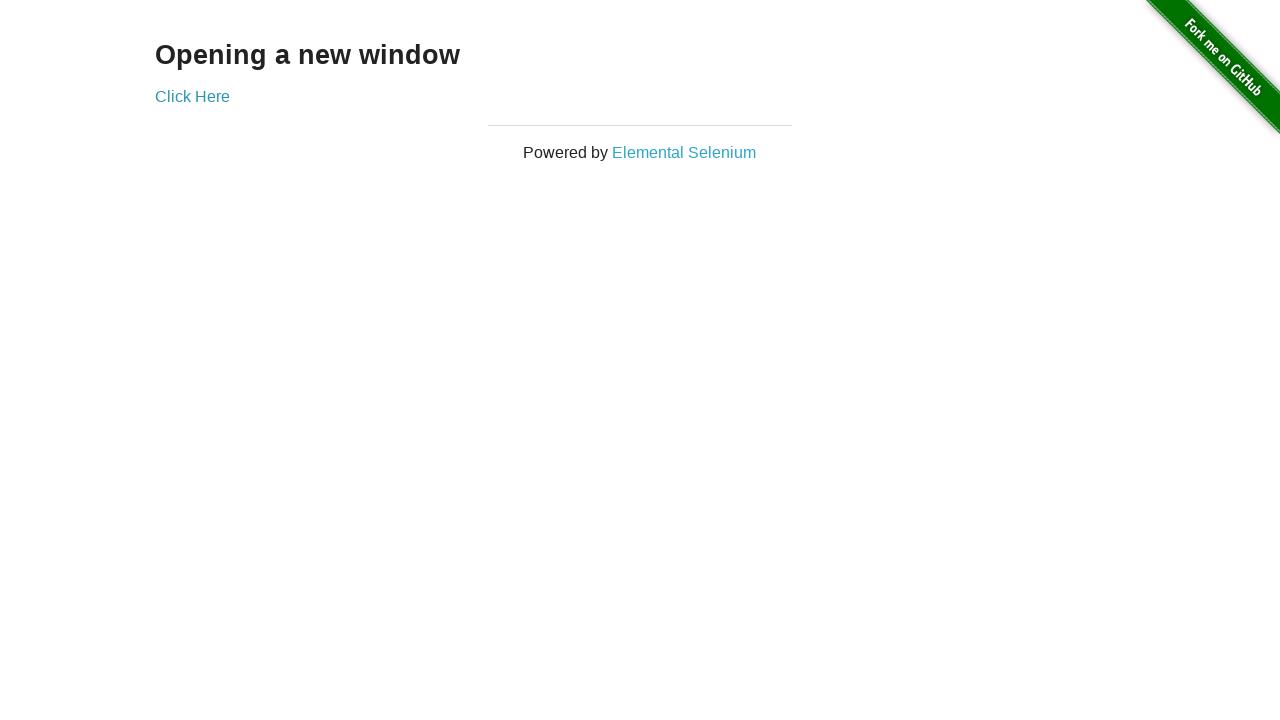

Retrieved text content from parent window heading
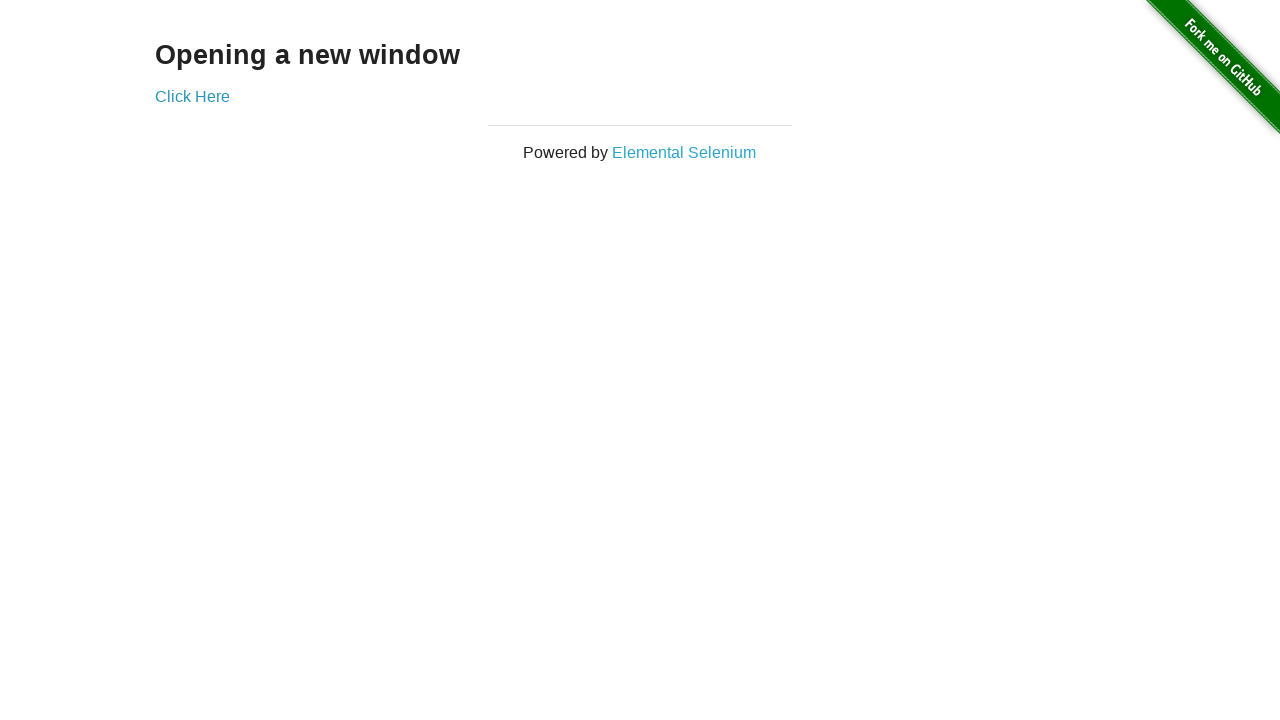

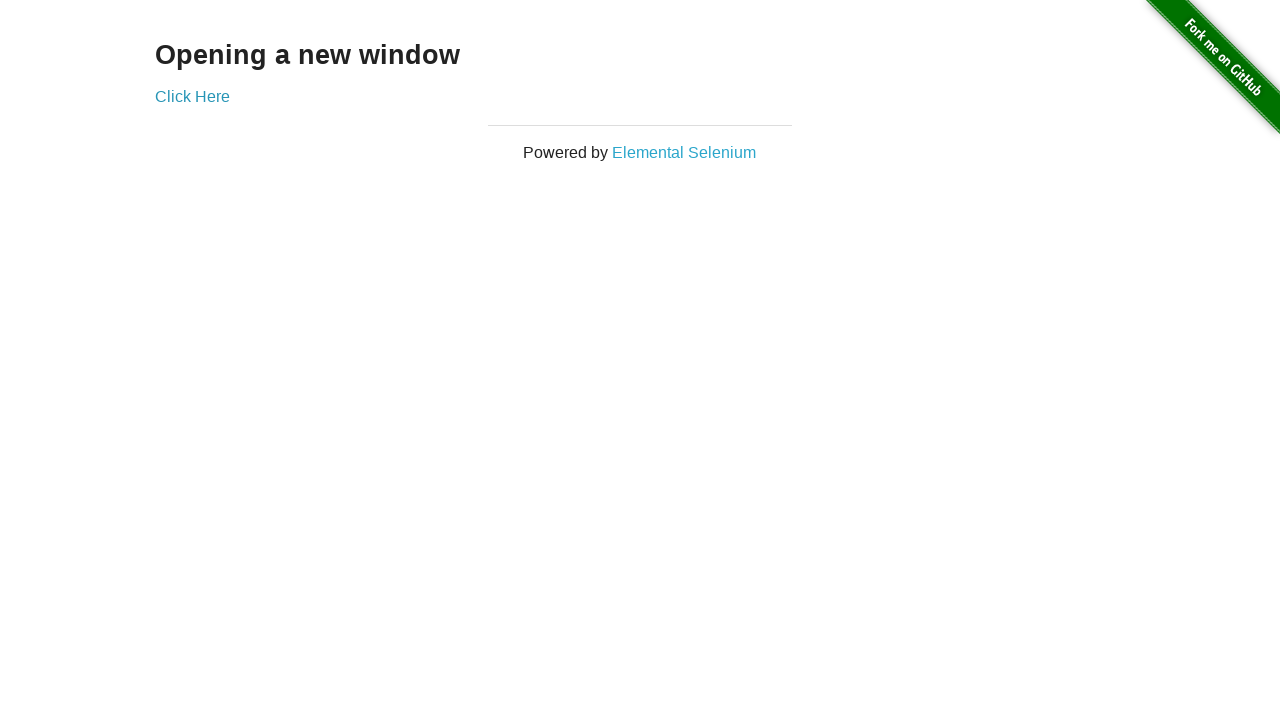